Fills out a text box form on DemoQA site with user name, email, current address, and permanent address fields

Starting URL: https://demoqa.com/text-box

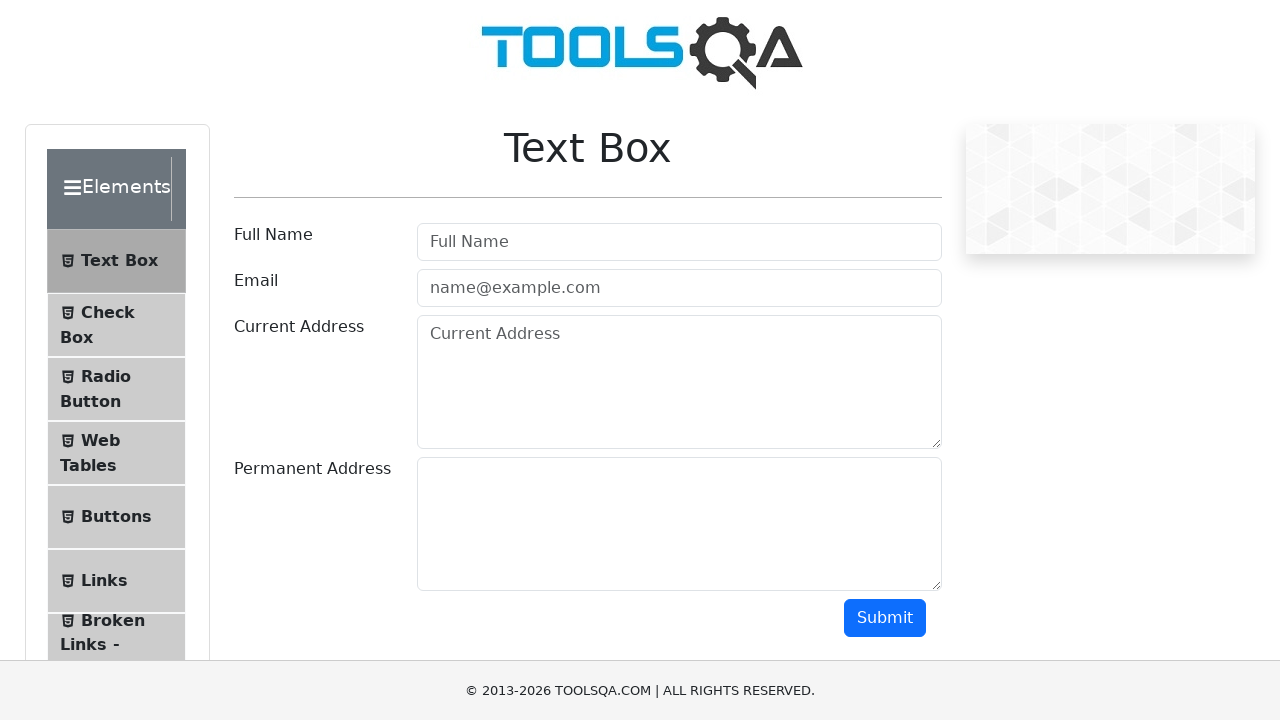

Filled username field with 'John Smith' on input#userName
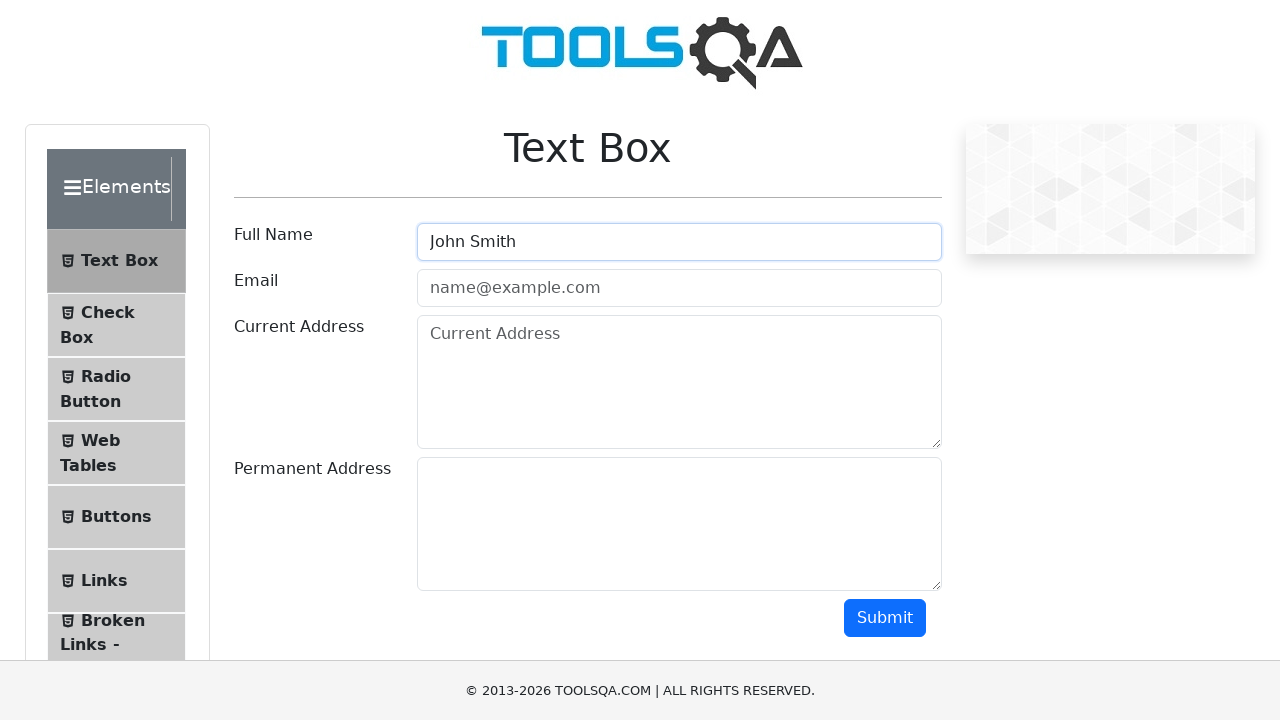

Filled email field with 'john.smith@example.com' on input#userEmail
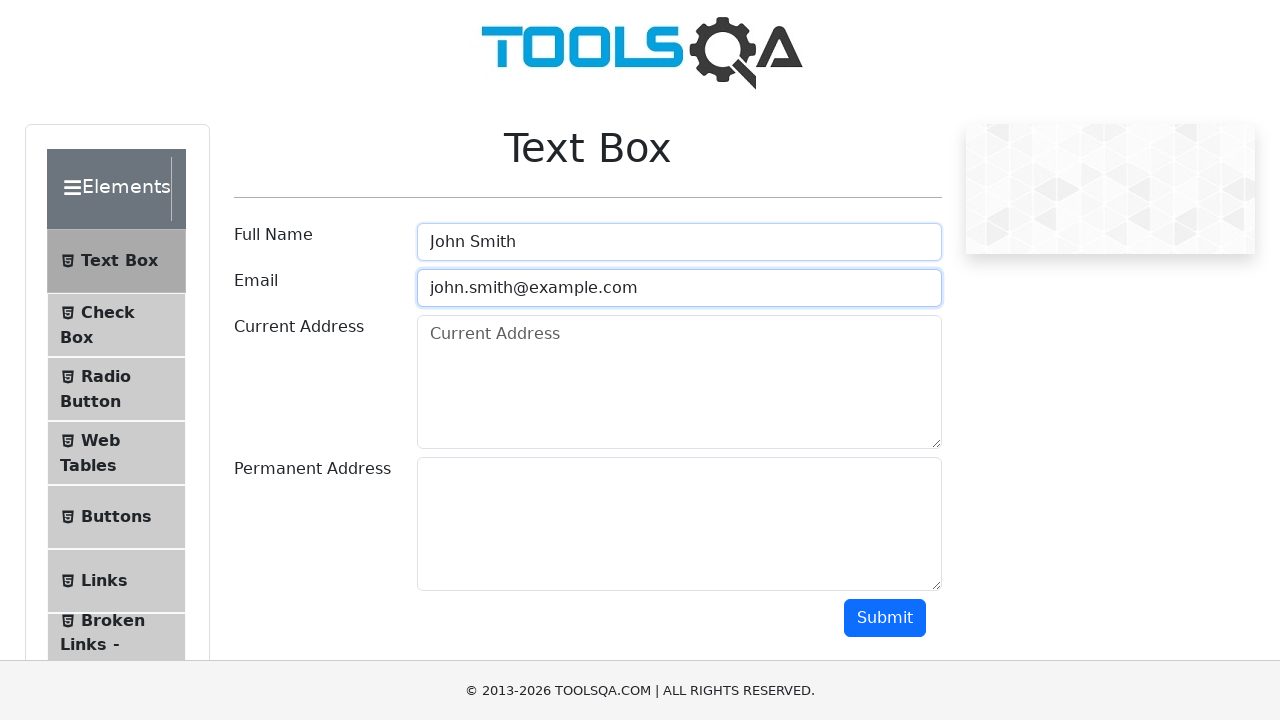

Filled current address field with '123 Main Street, New York, NY 10001' on textarea#currentAddress
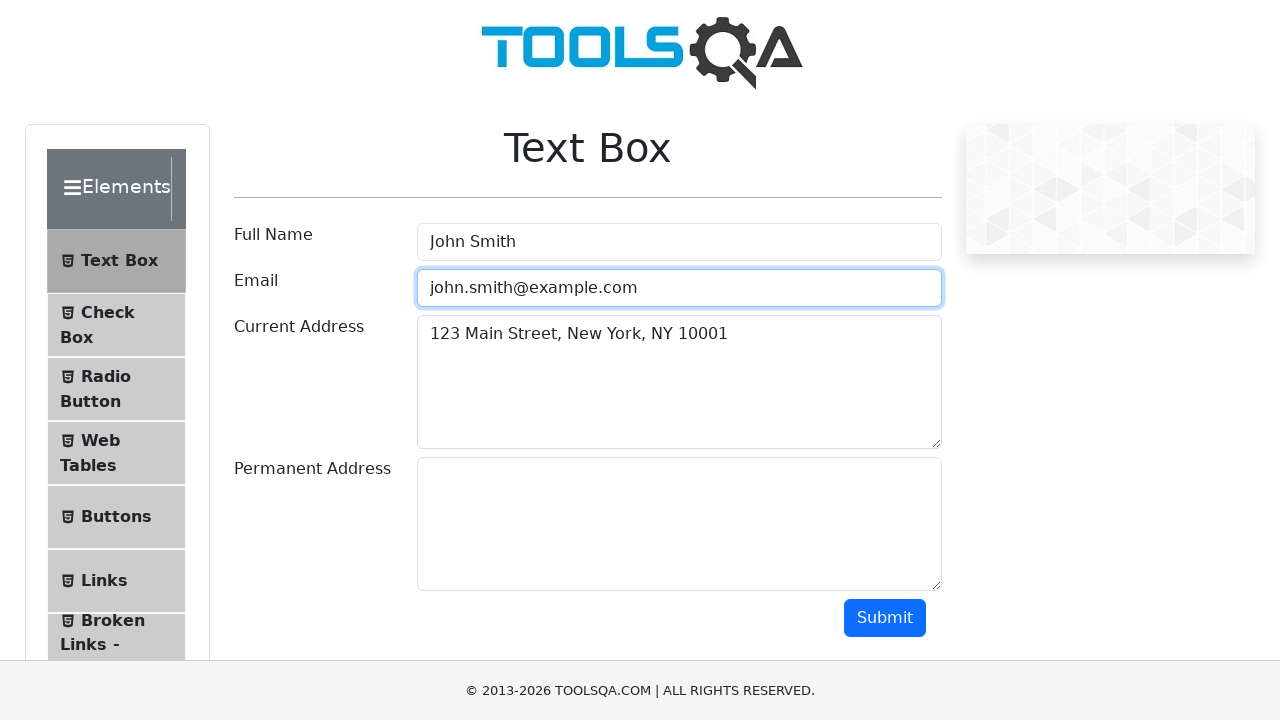

Filled permanent address field with '456 Oak Avenue, Los Angeles, CA 90001' on textarea#permanentAddress
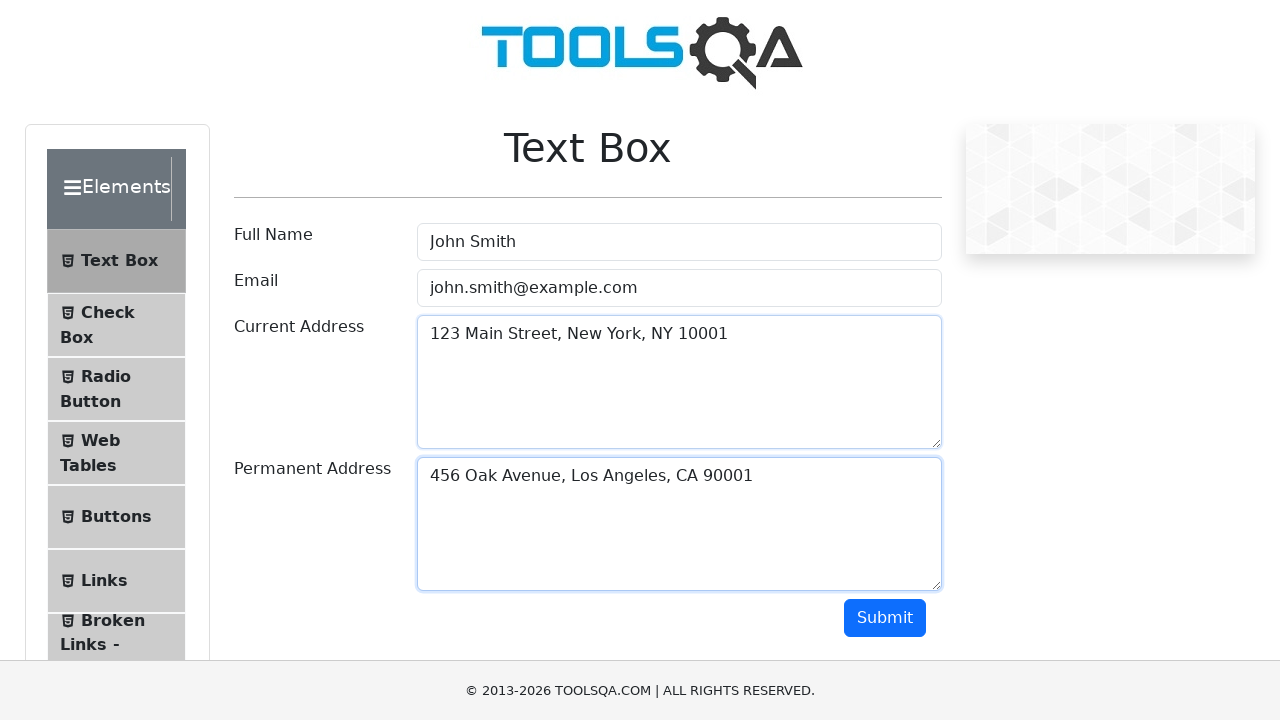

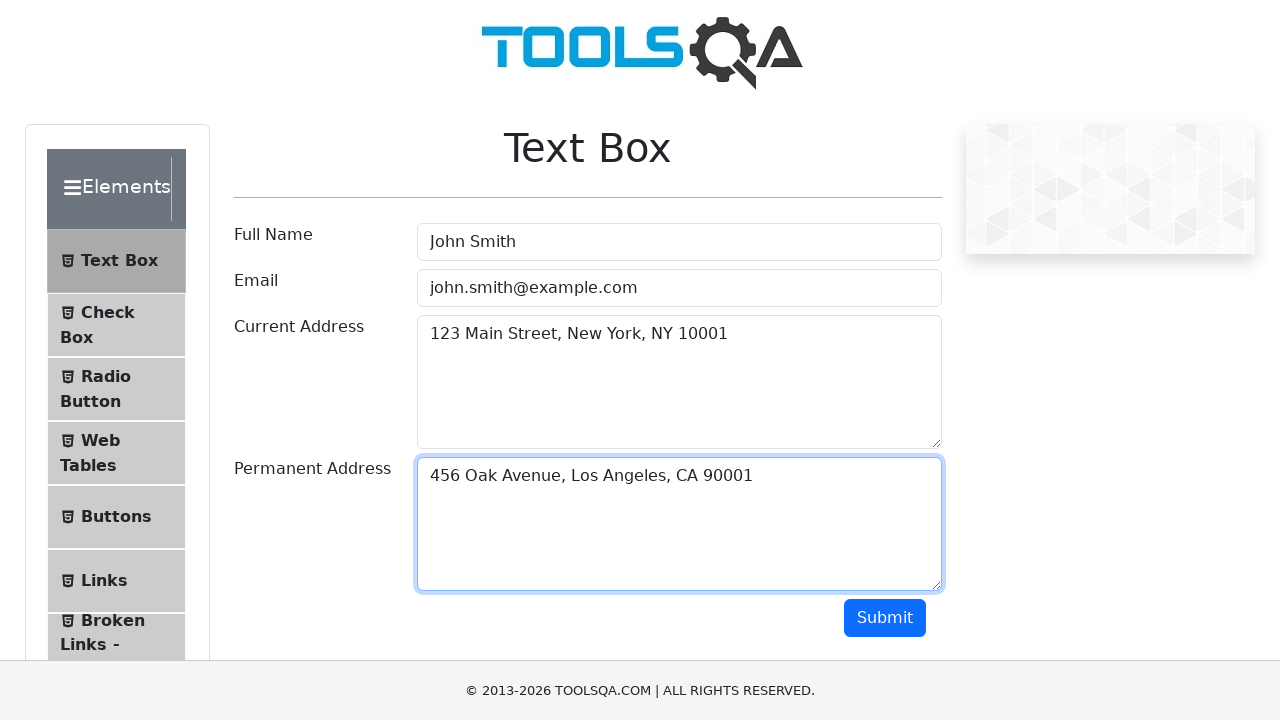